Tests the FAQ accordion section on a scooter rental website by clicking each FAQ question and verifying that the correct question and answer text is displayed. This is a parameterized test that checks all 8 FAQ items.

Starting URL: https://qa-scooter.praktikum-services.ru/

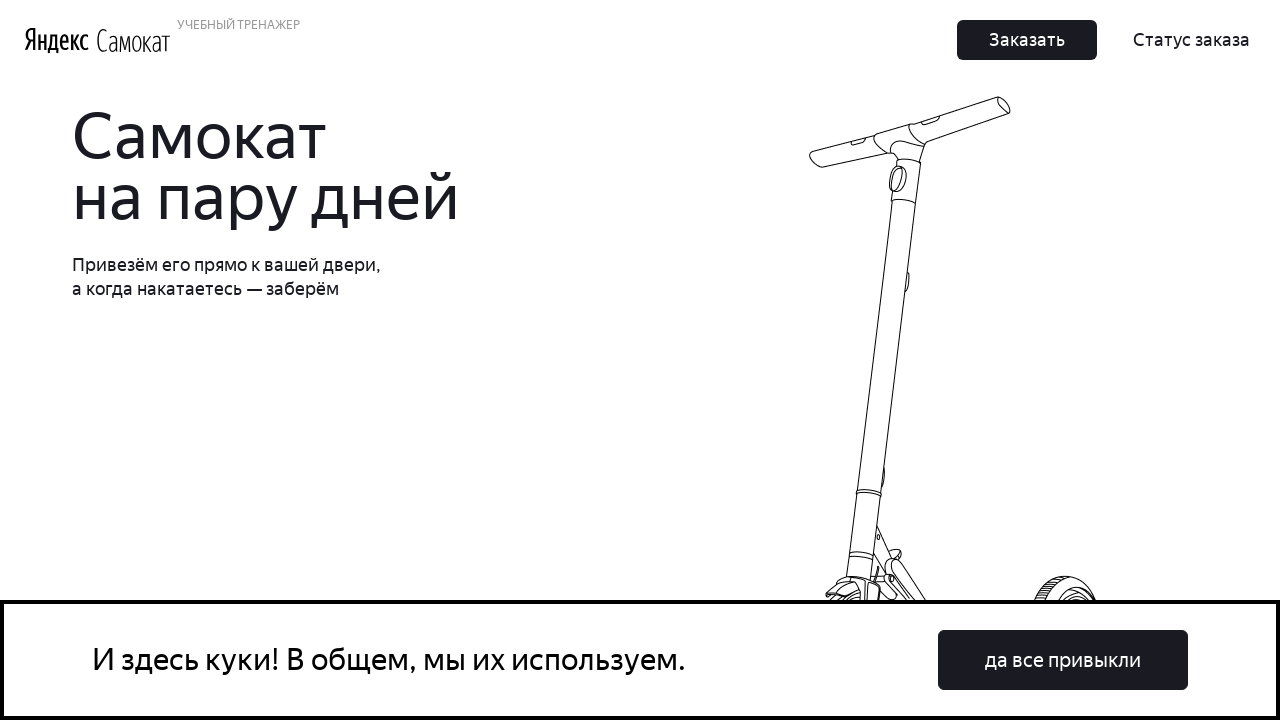

FAQ accordion section loaded
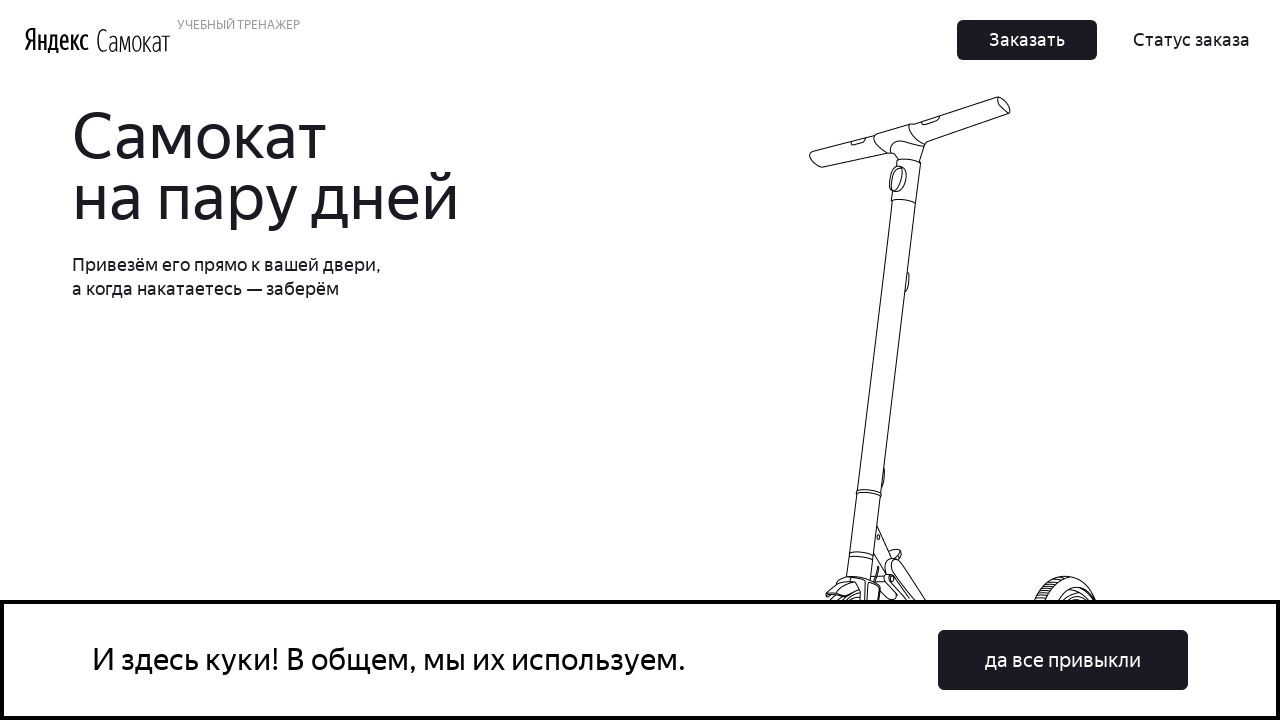

Clicked FAQ question 0: 'Сколько это стоит? И как оплатить?' at (967, 361) on [data-accordion-component='AccordionItemButton'] >> nth=0
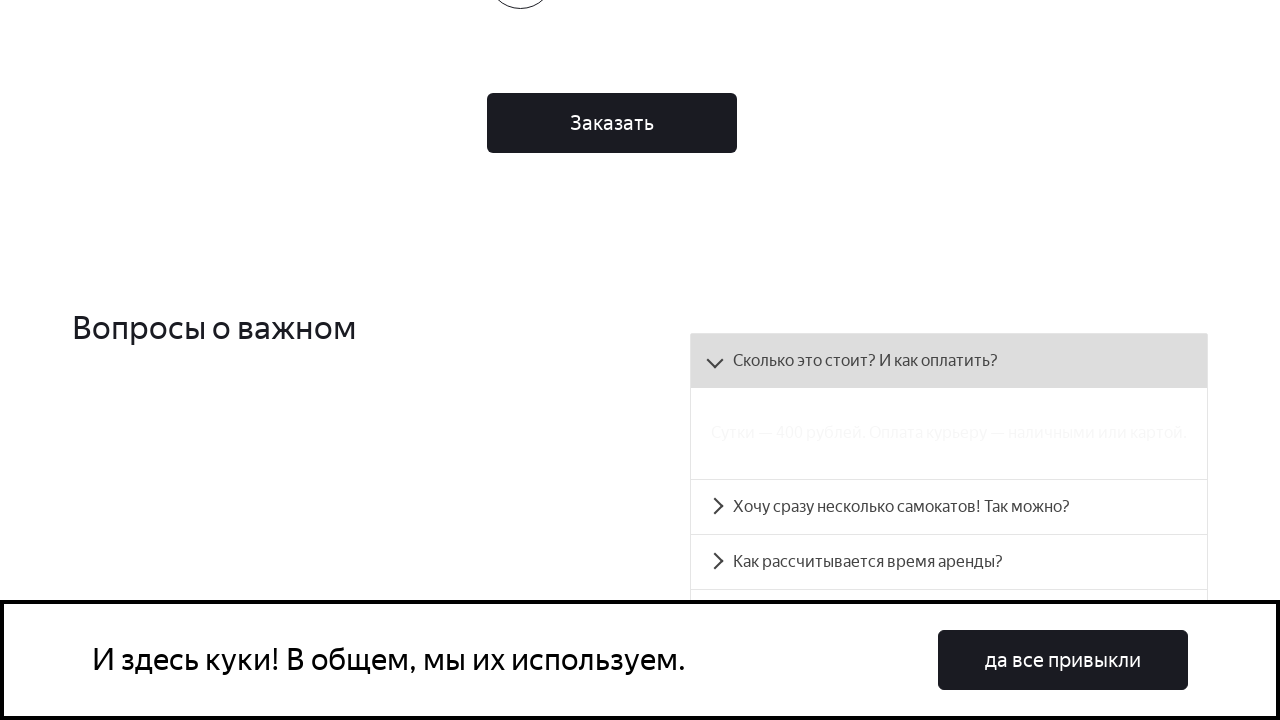

Answer panel for question 0 is now visible
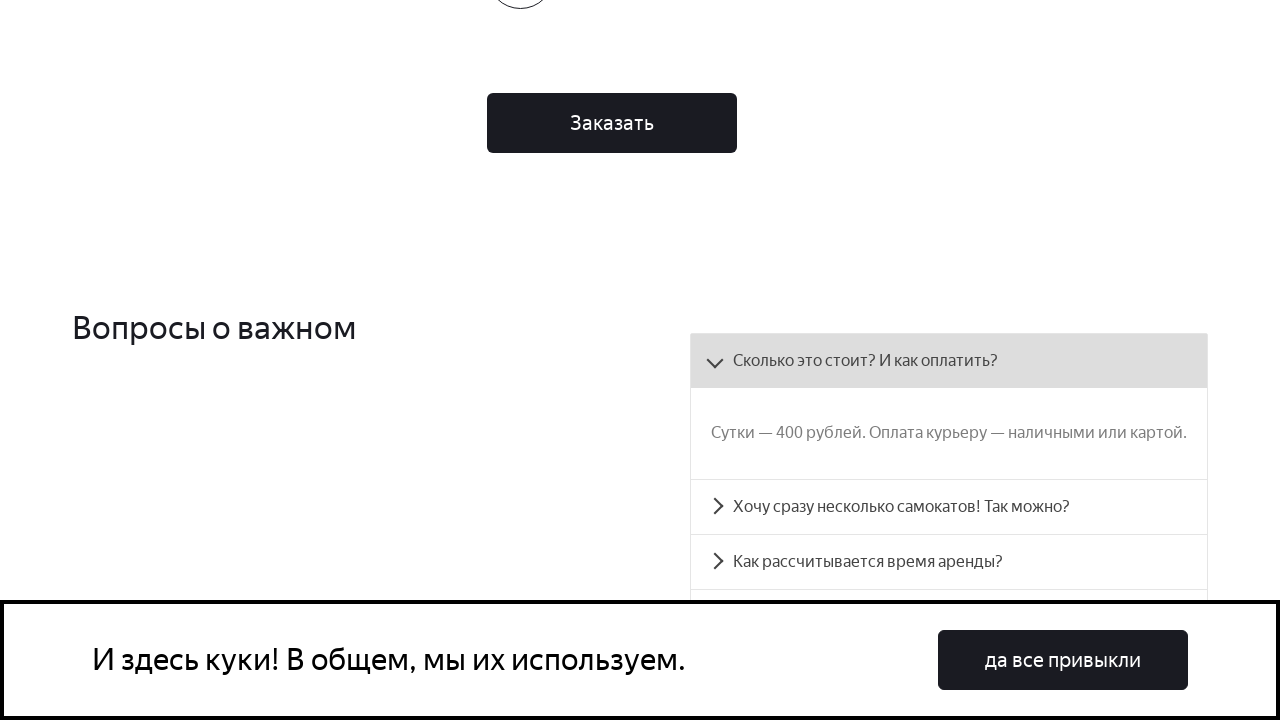

Verified question 0 text matches expected content
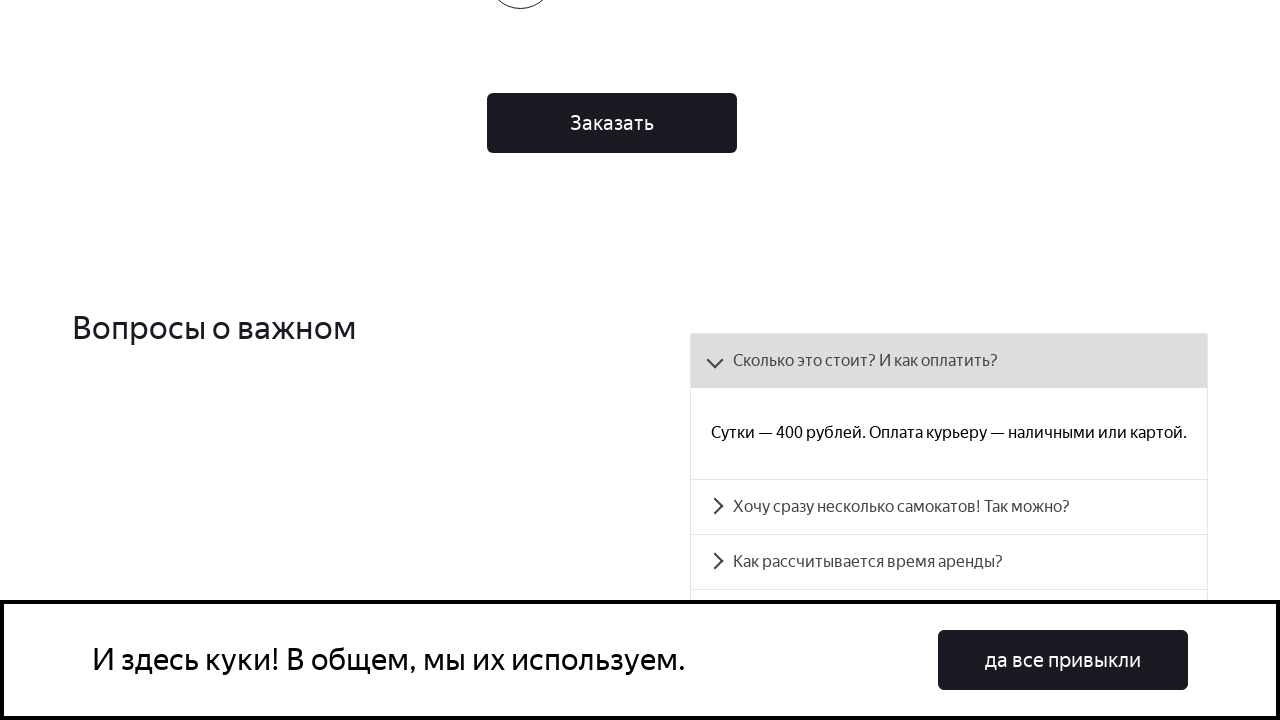

Verified answer 0 text matches expected content
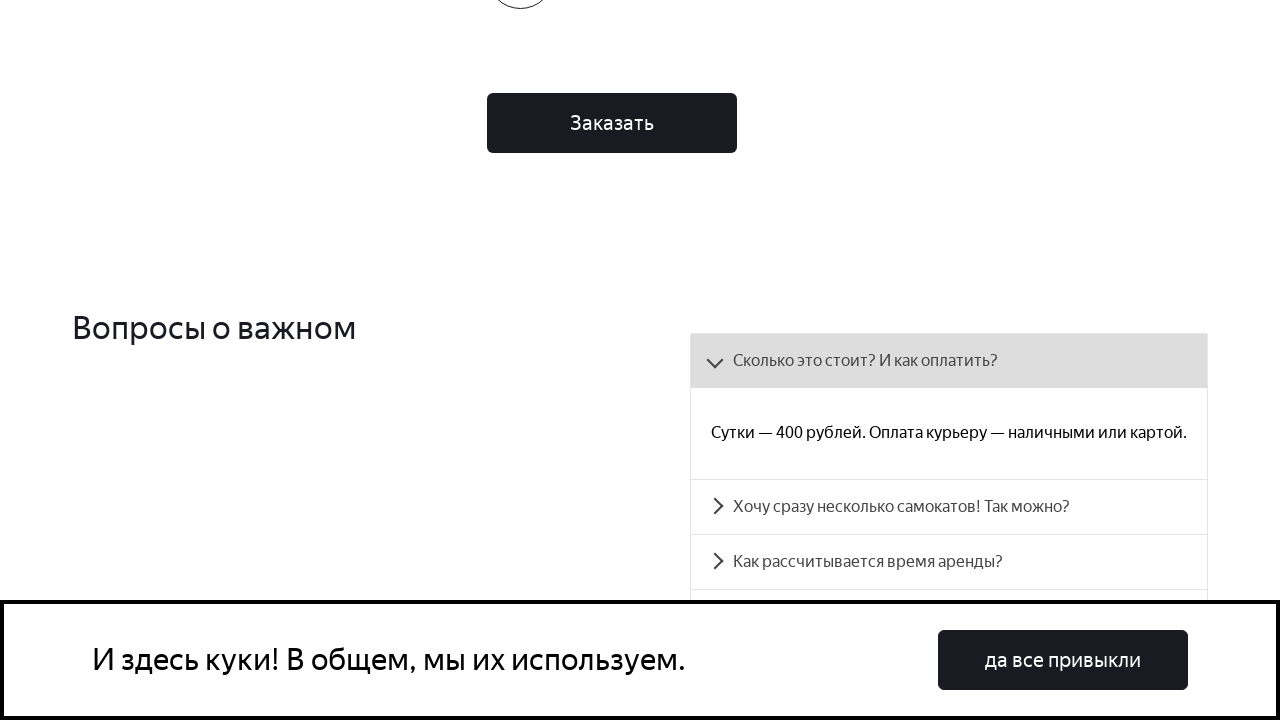

Clicked FAQ question 1: 'Хочу сразу несколько самокатов! Так можно?' at (949, 507) on [data-accordion-component='AccordionItemButton'] >> nth=1
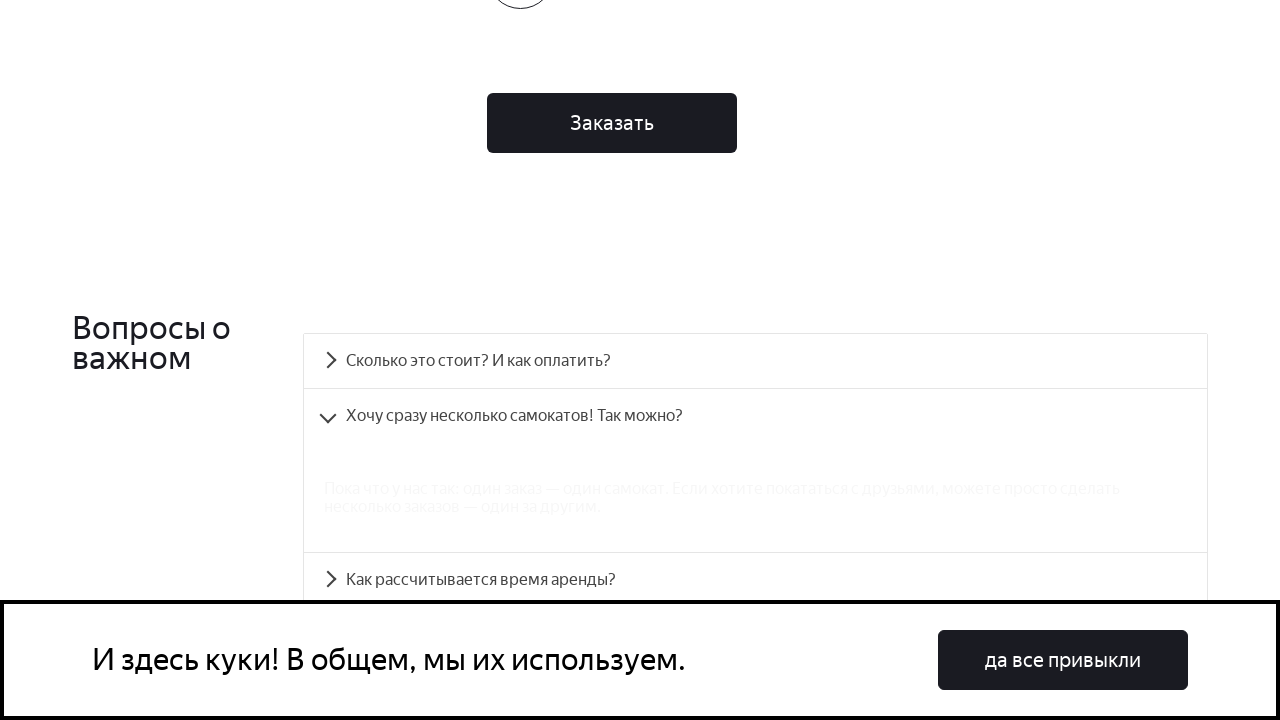

Answer panel for question 1 is now visible
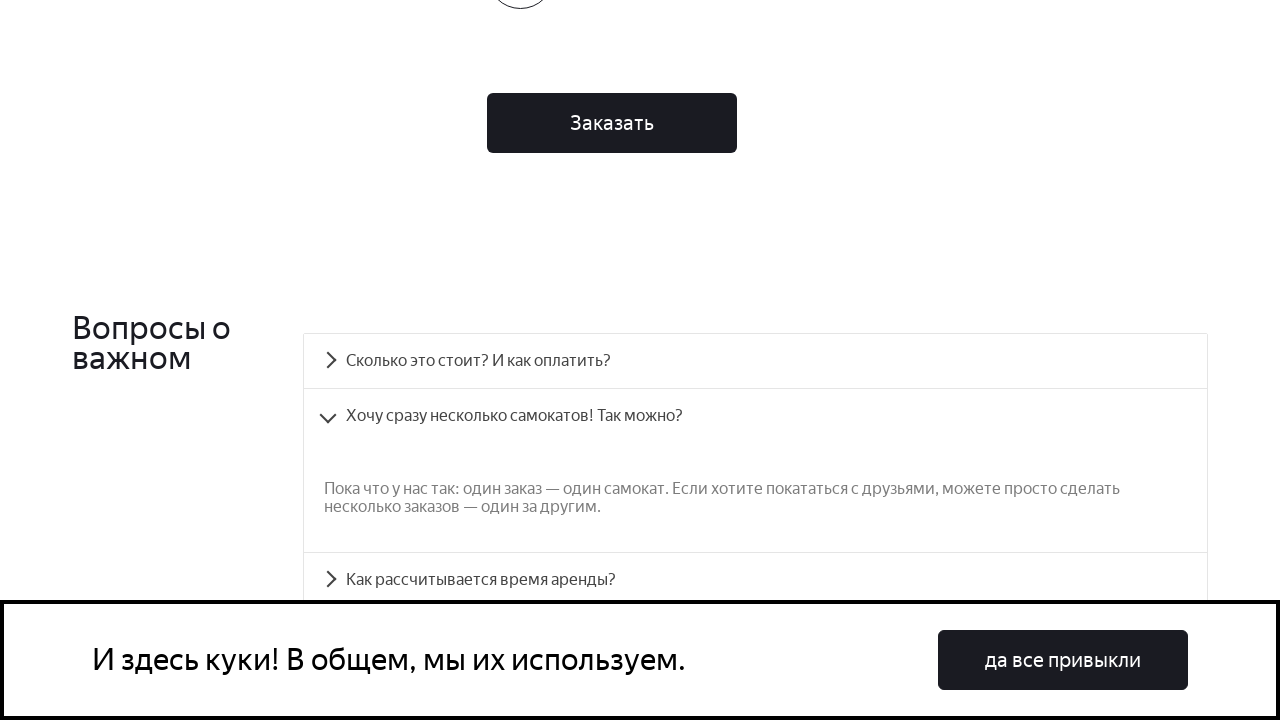

Verified question 1 text matches expected content
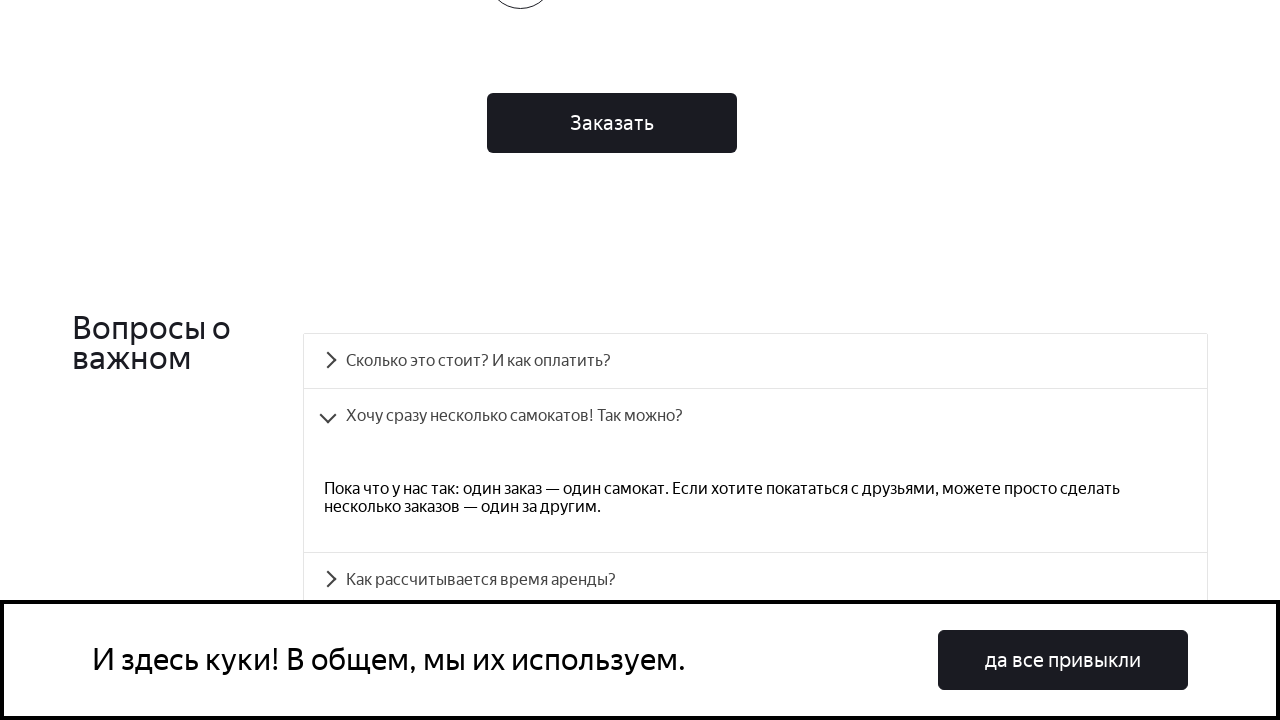

Verified answer 1 text matches expected content
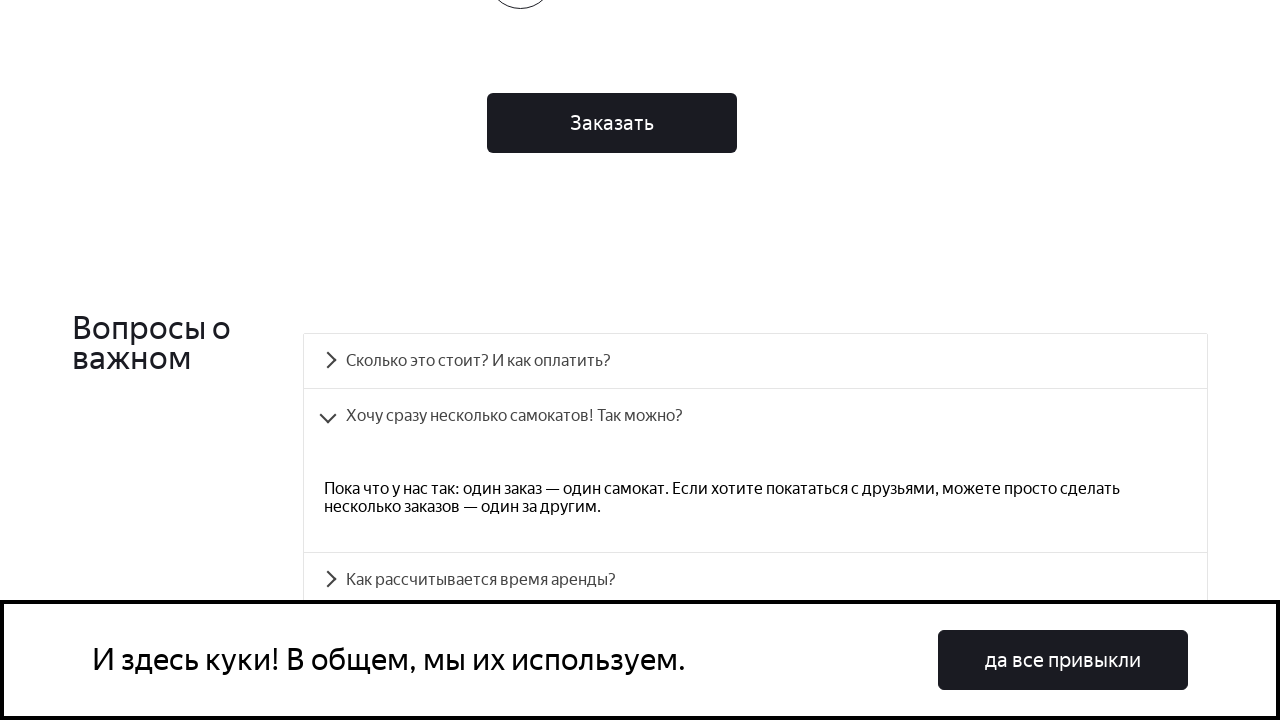

Clicked FAQ question 2: 'Как рассчитывается время аренды?' at (755, 580) on [data-accordion-component='AccordionItemButton'] >> nth=2
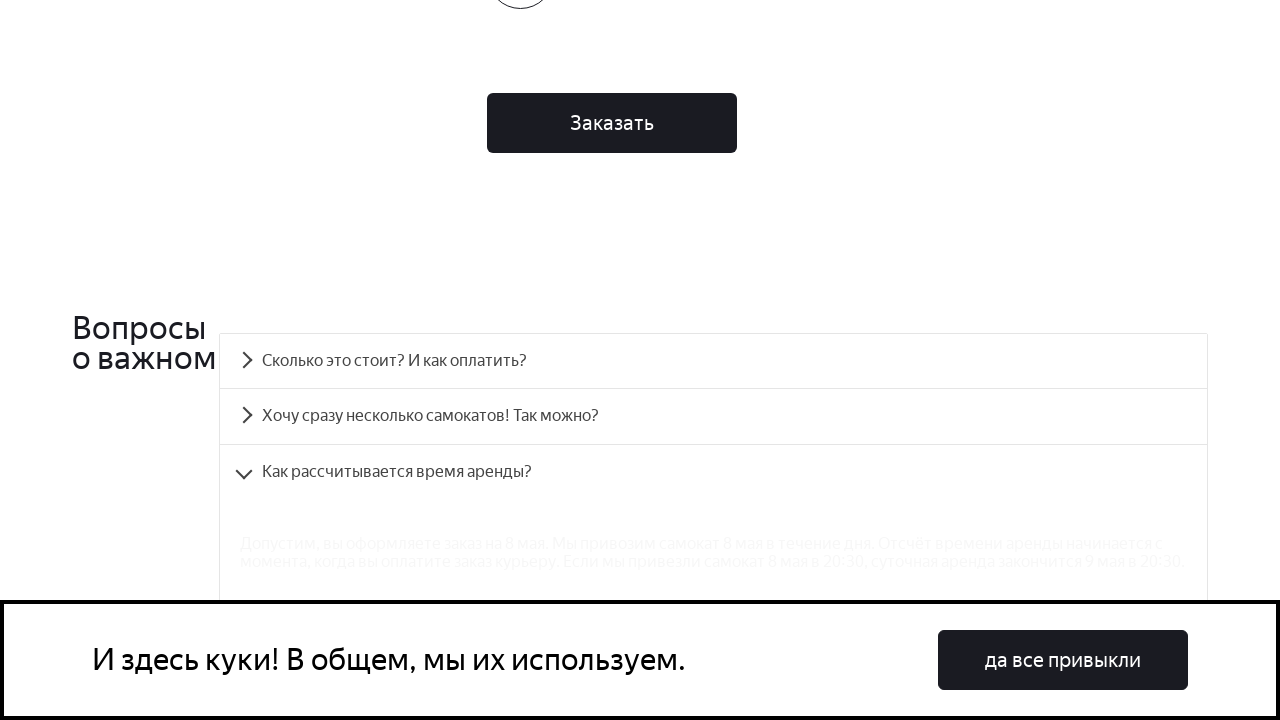

Answer panel for question 2 is now visible
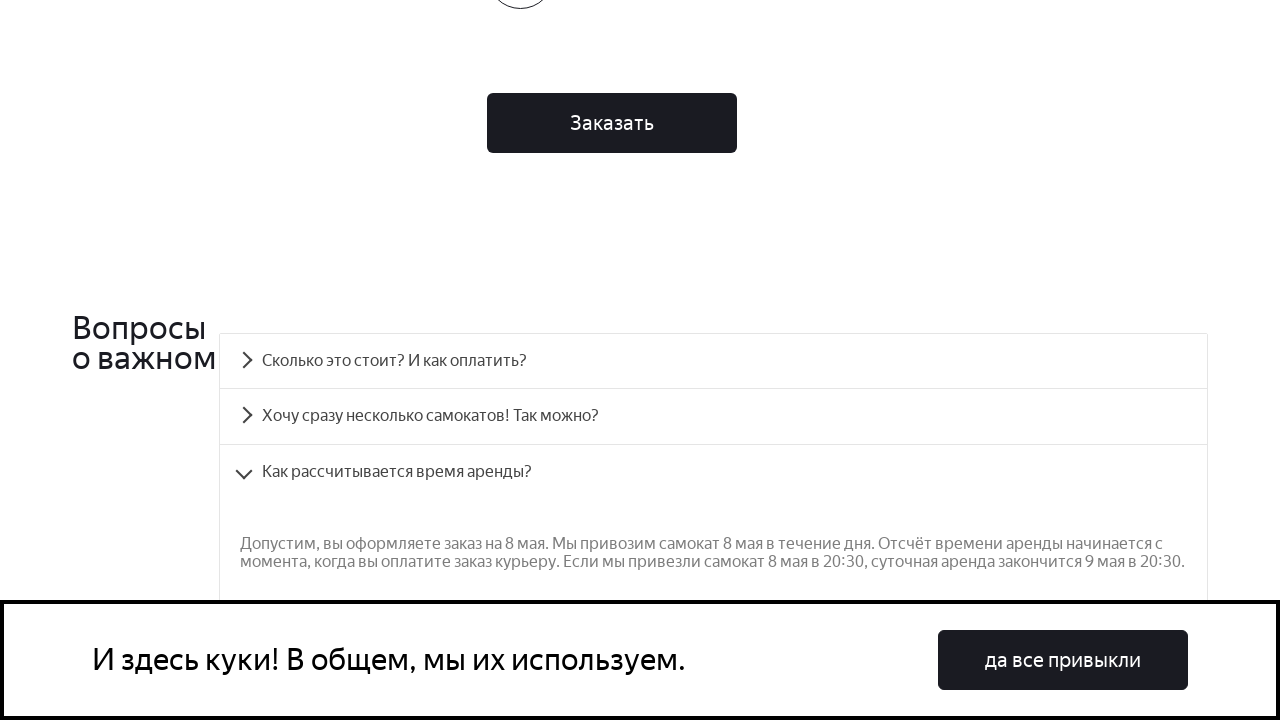

Verified question 2 text matches expected content
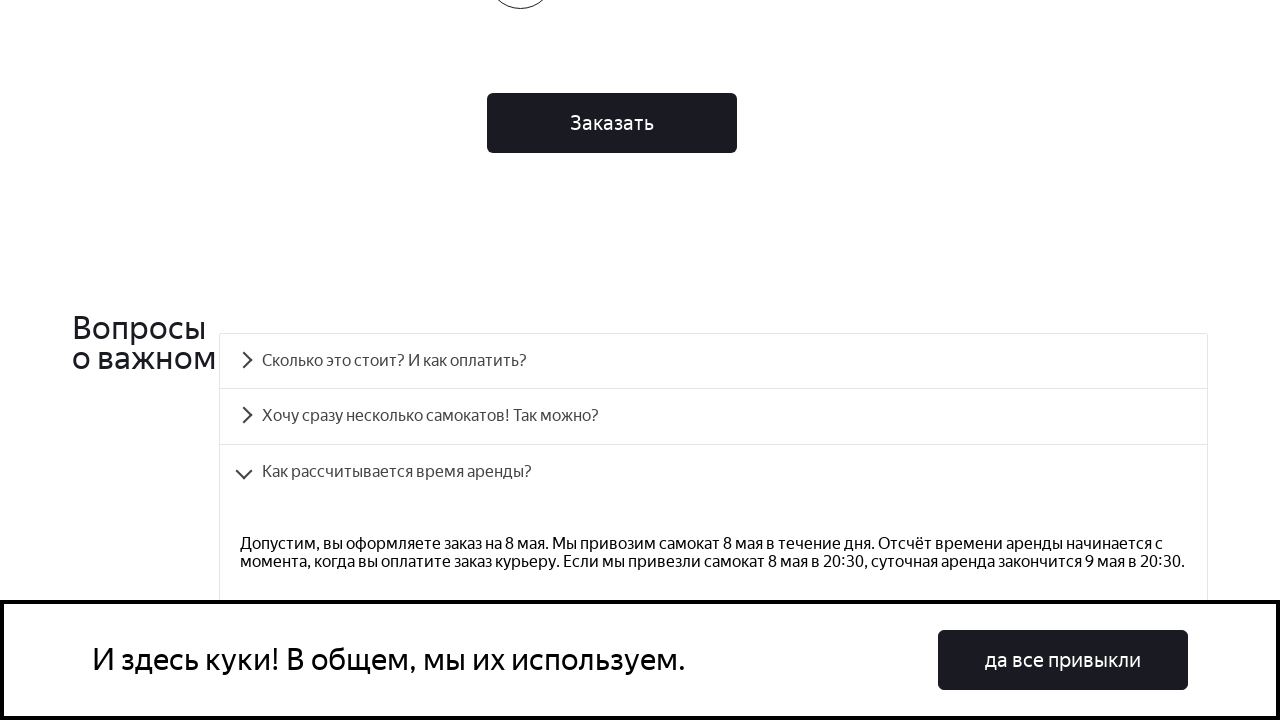

Verified answer 2 text matches expected content
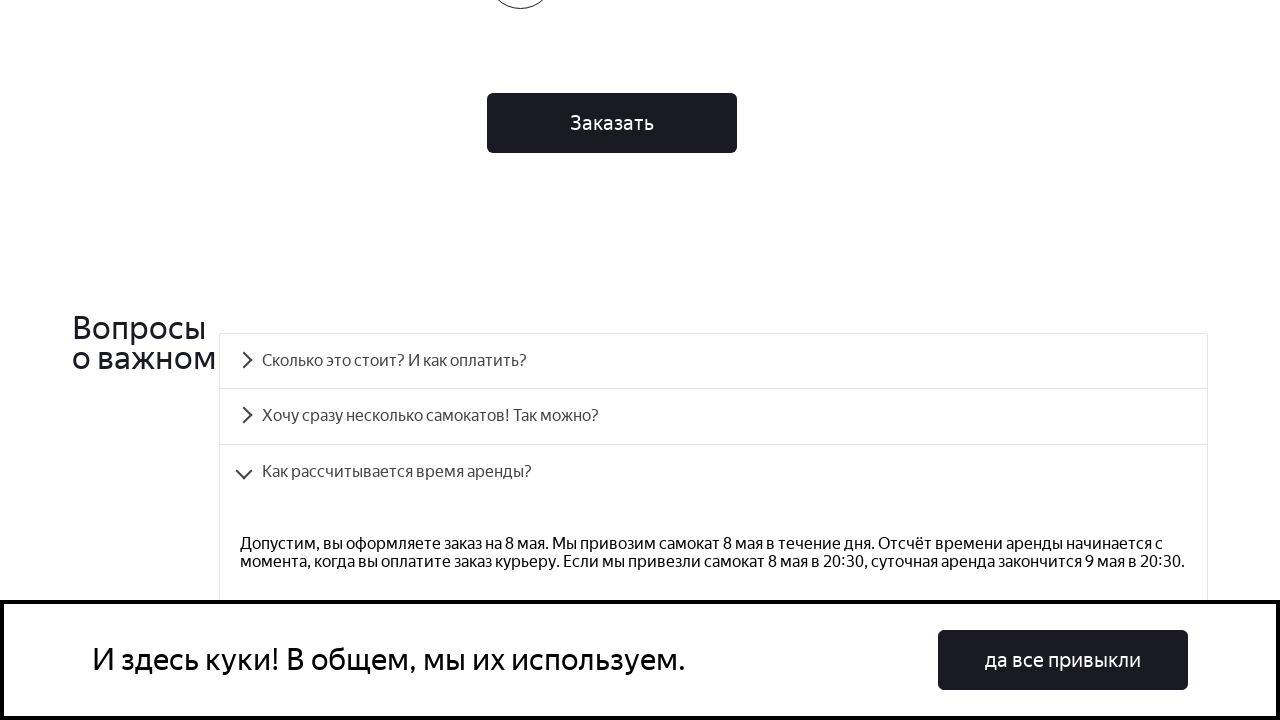

Clicked FAQ question 3: 'Можно ли заказать самокат прямо на сегодня?' at (714, 361) on [data-accordion-component='AccordionItemButton'] >> nth=3
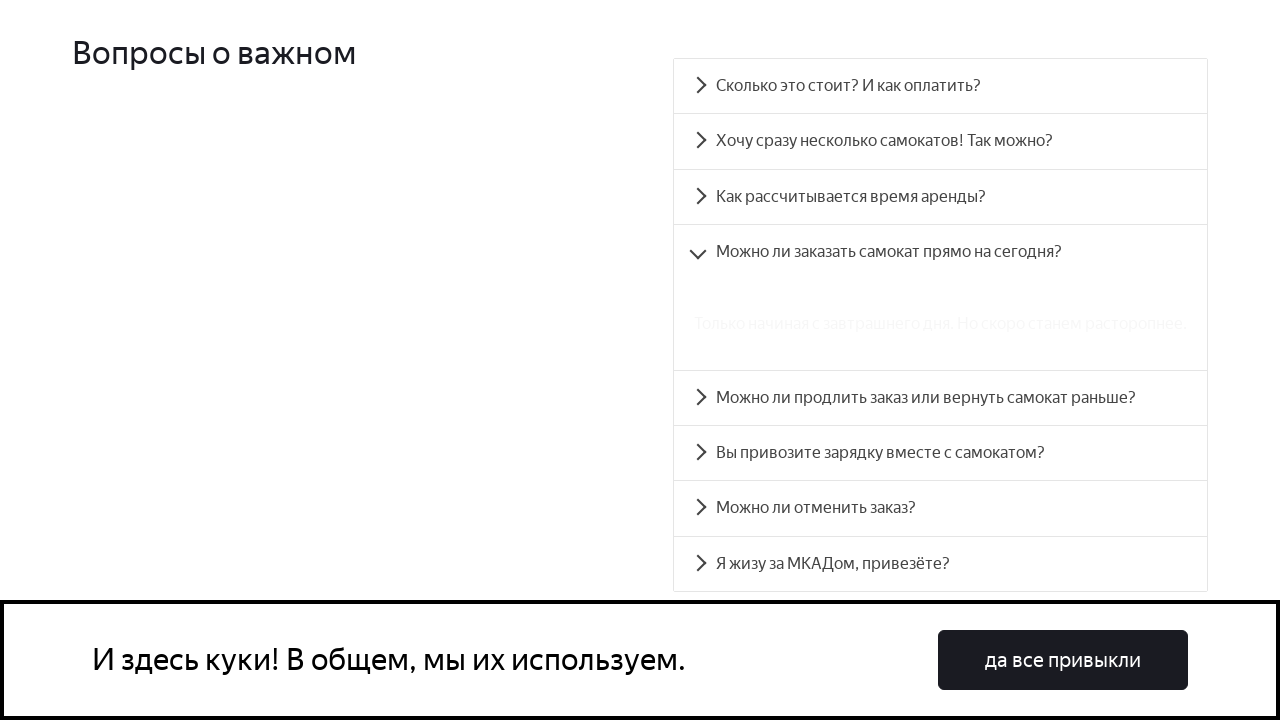

Answer panel for question 3 is now visible
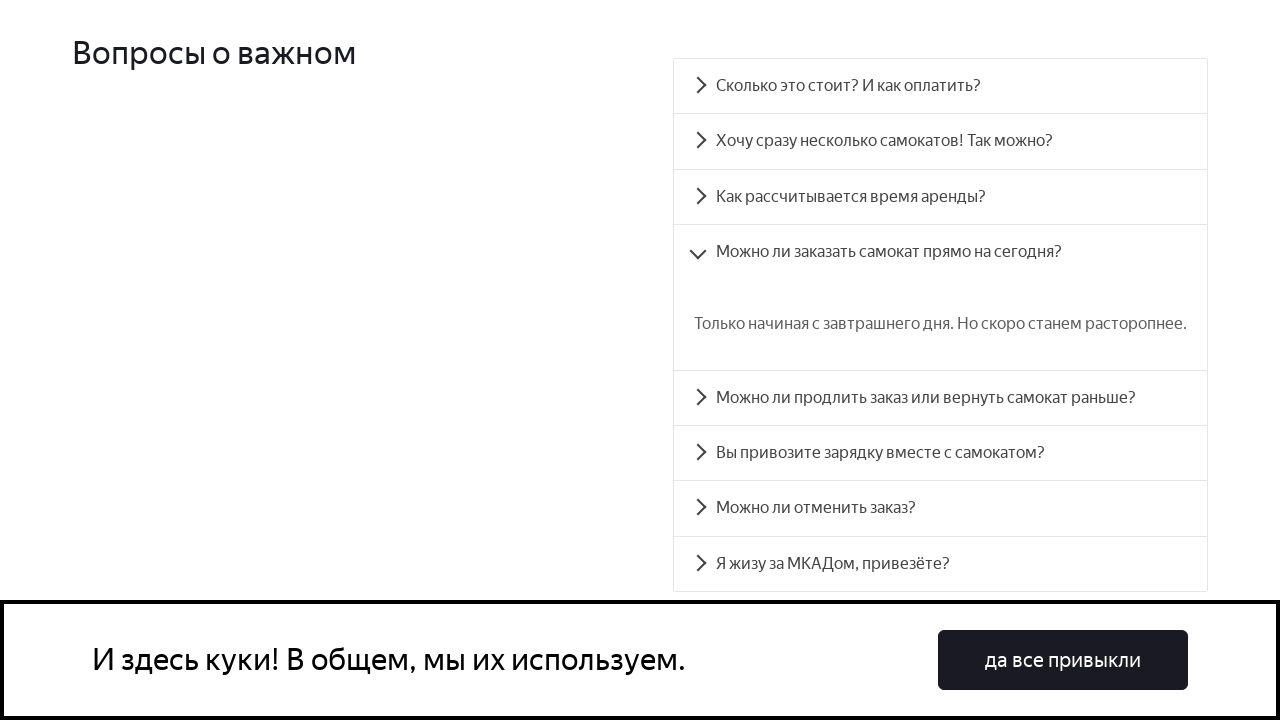

Verified question 3 text matches expected content
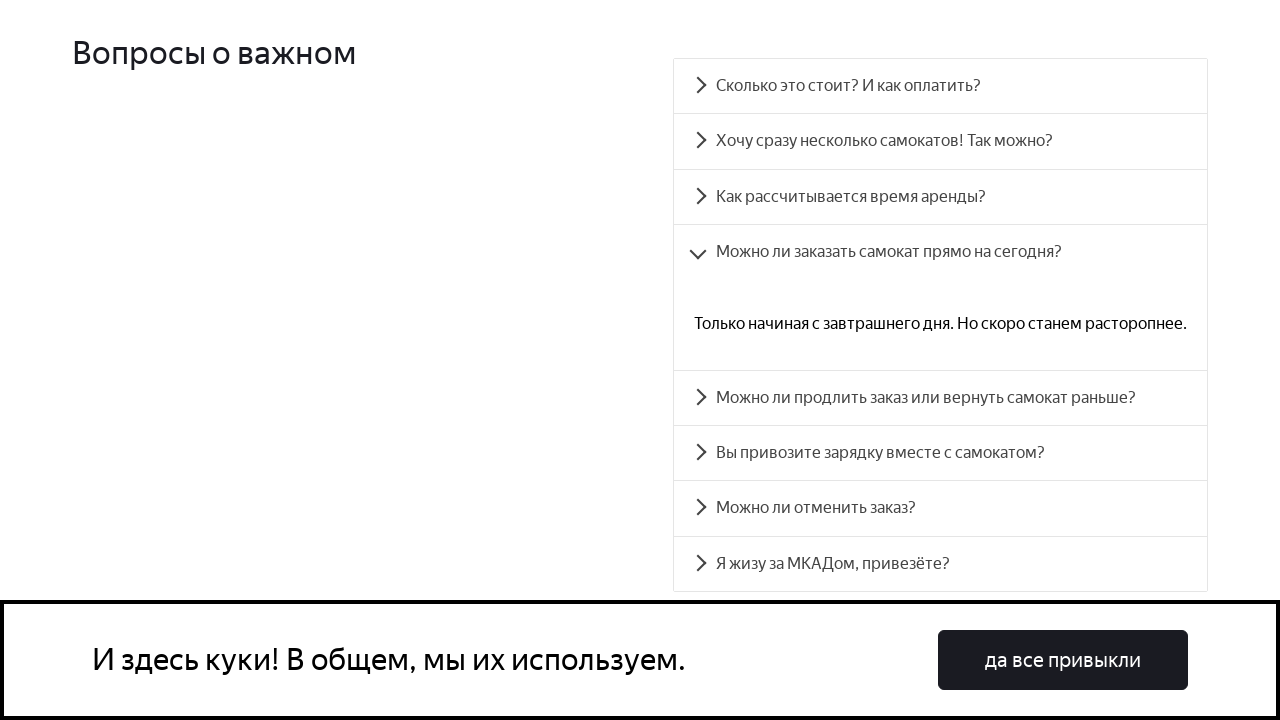

Verified answer 3 text matches expected content
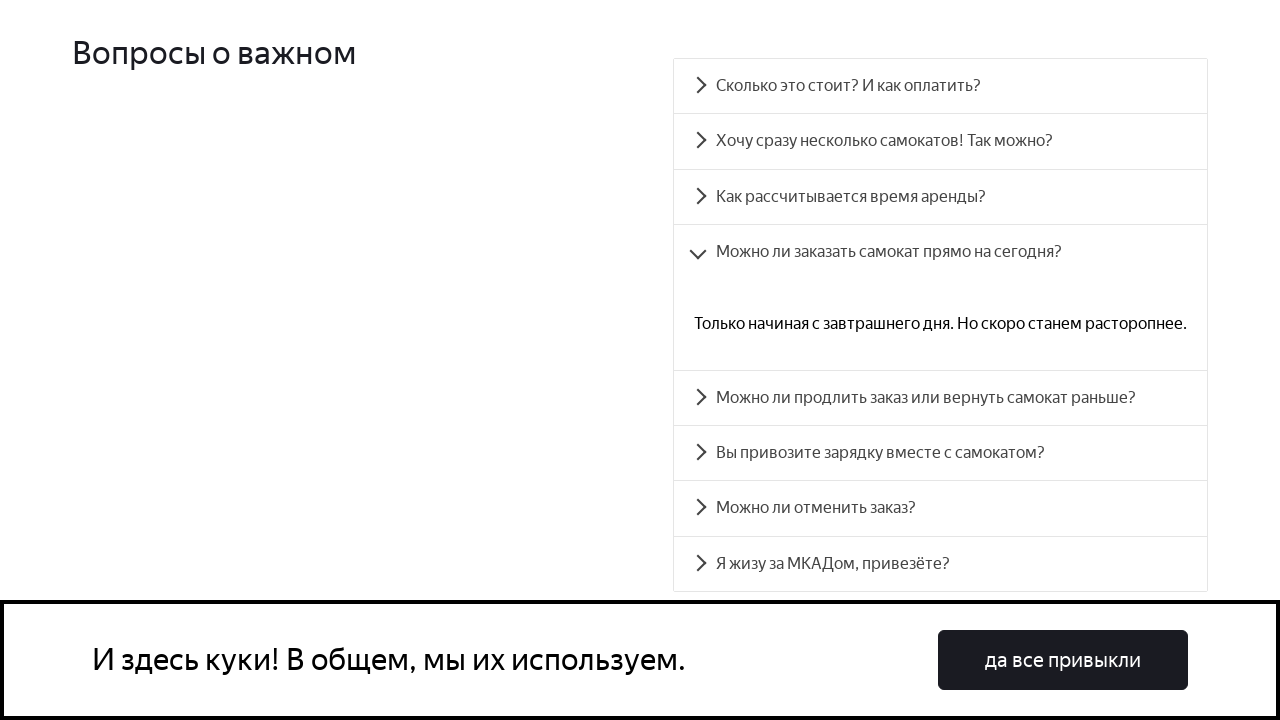

Clicked FAQ question 4: 'Можно ли продлить заказ или вернуть самокат раньше?' at (940, 398) on [data-accordion-component='AccordionItemButton'] >> nth=4
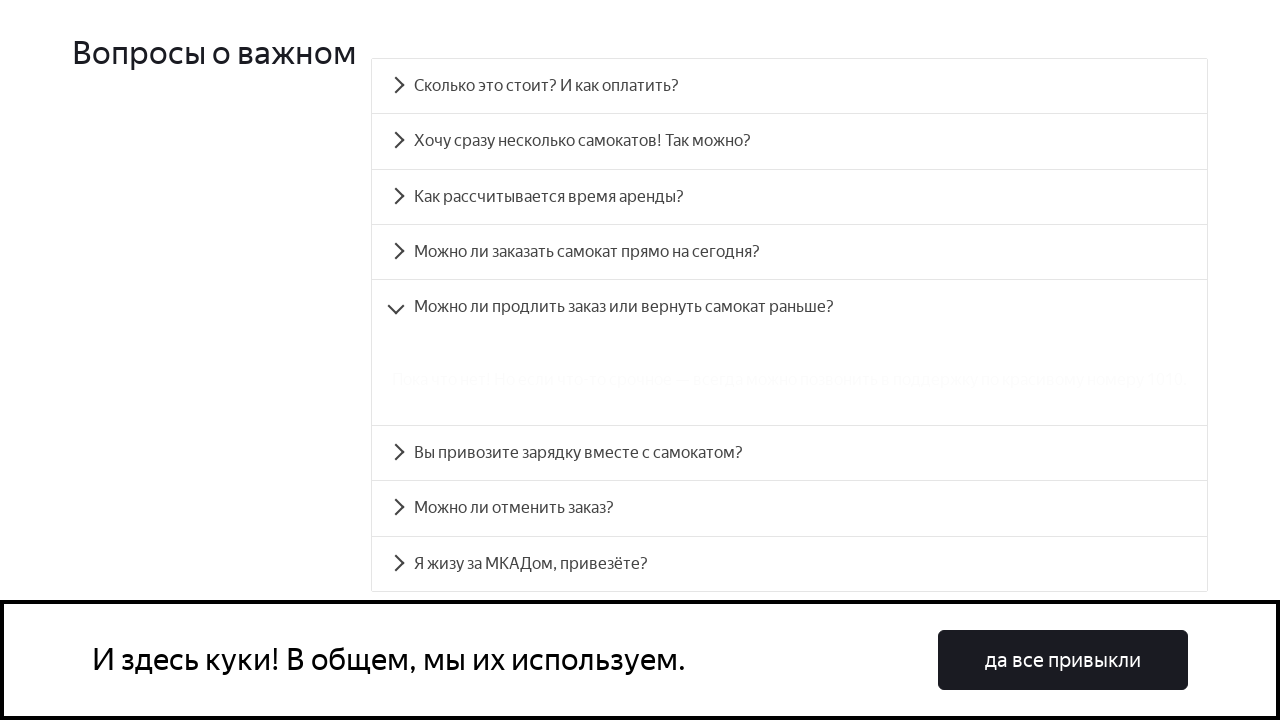

Answer panel for question 4 is now visible
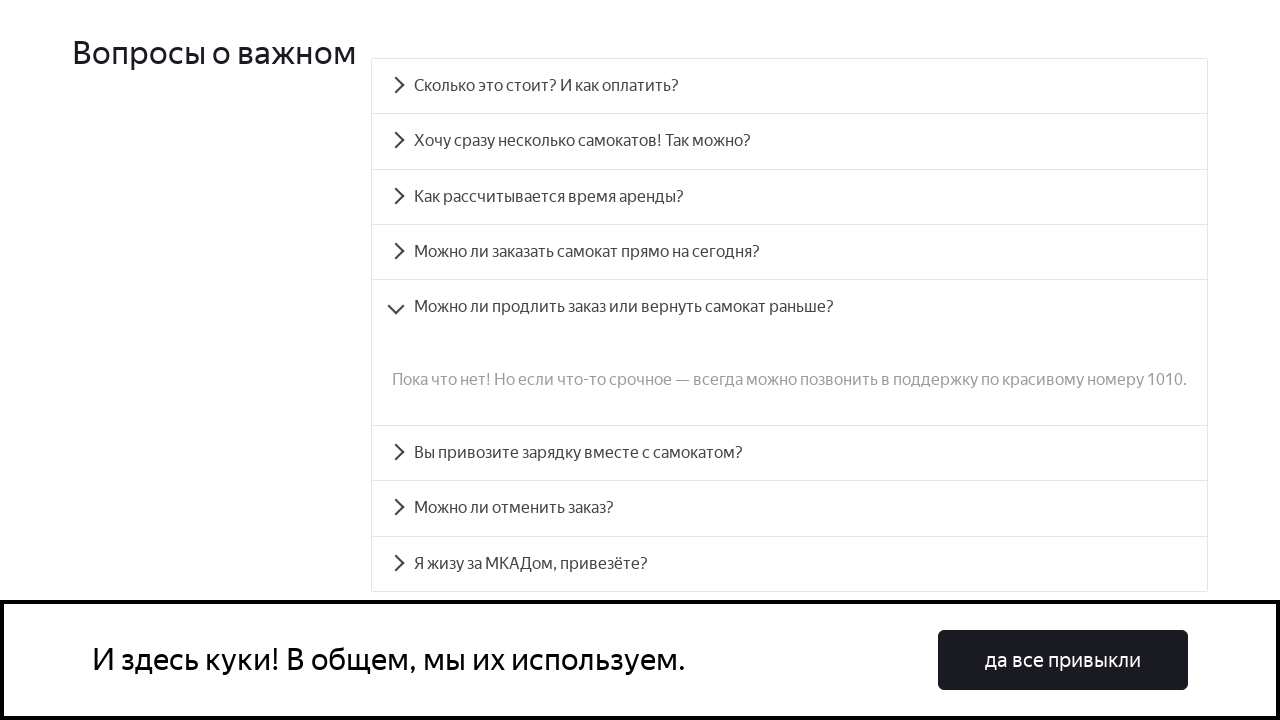

Verified question 4 text matches expected content
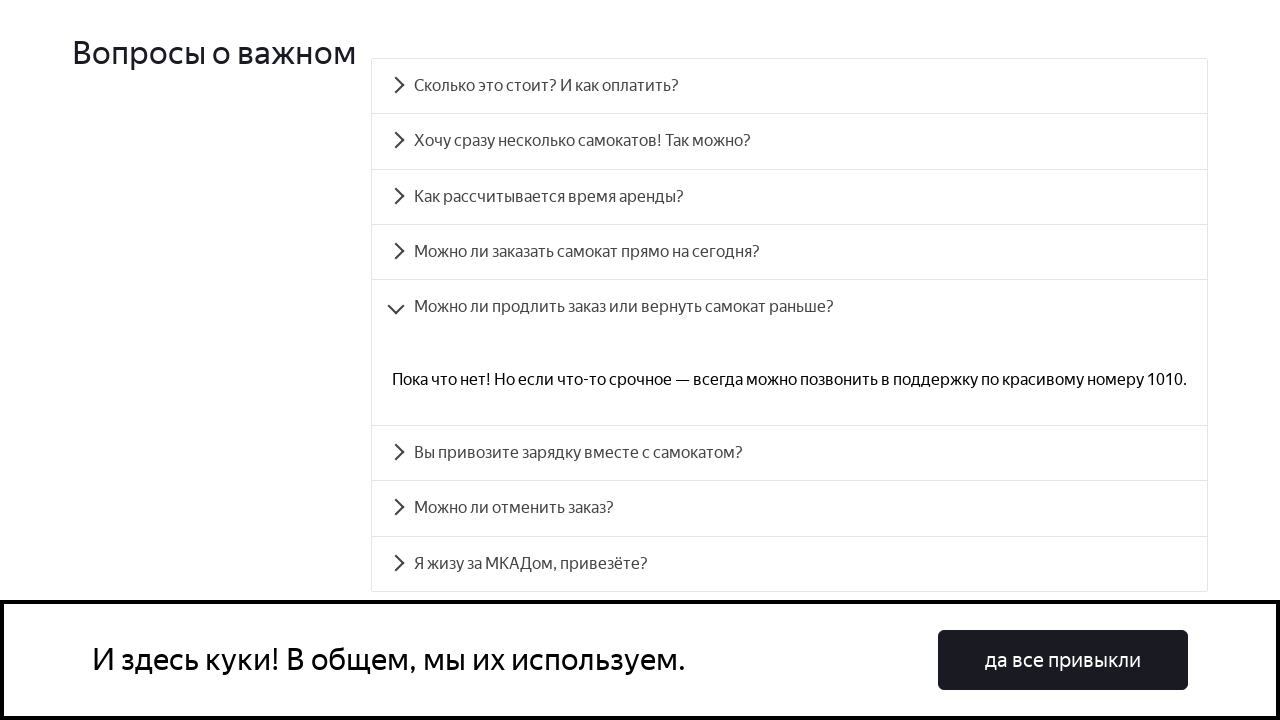

Verified answer 4 text matches expected content
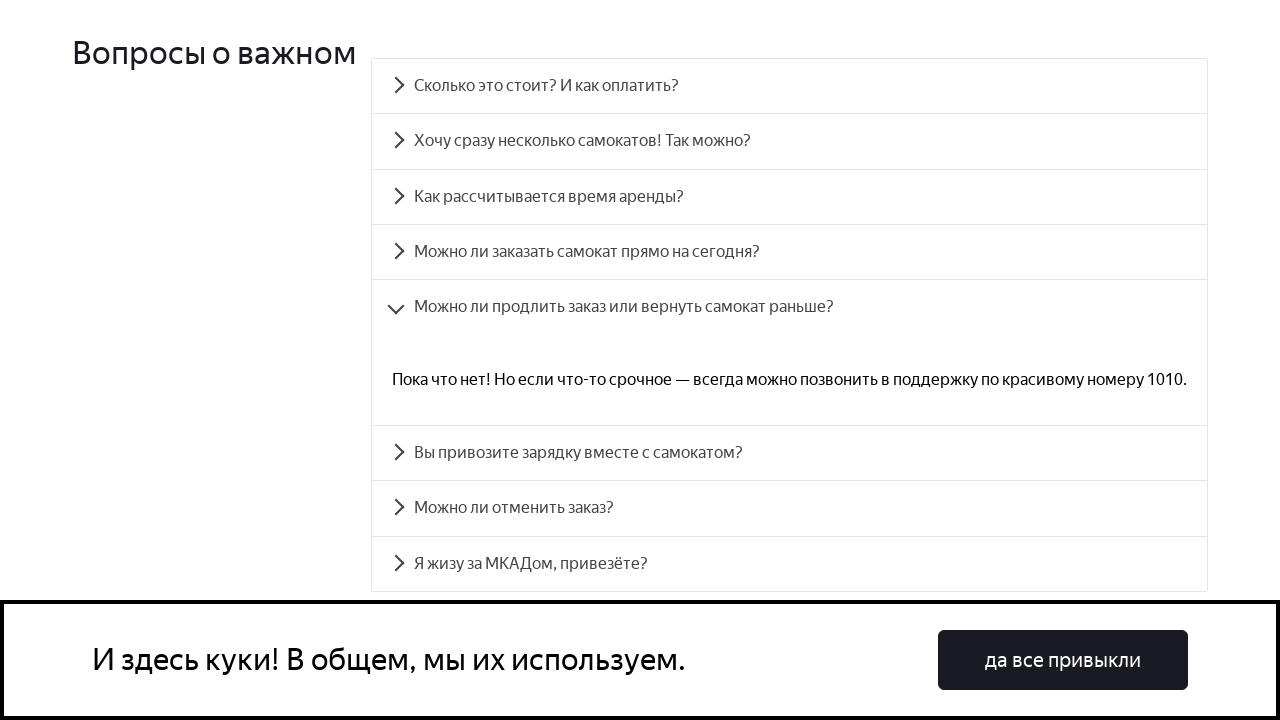

Clicked FAQ question 5: 'Вы привозите зарядку вместе с самокатом?' at (790, 453) on [data-accordion-component='AccordionItemButton'] >> nth=5
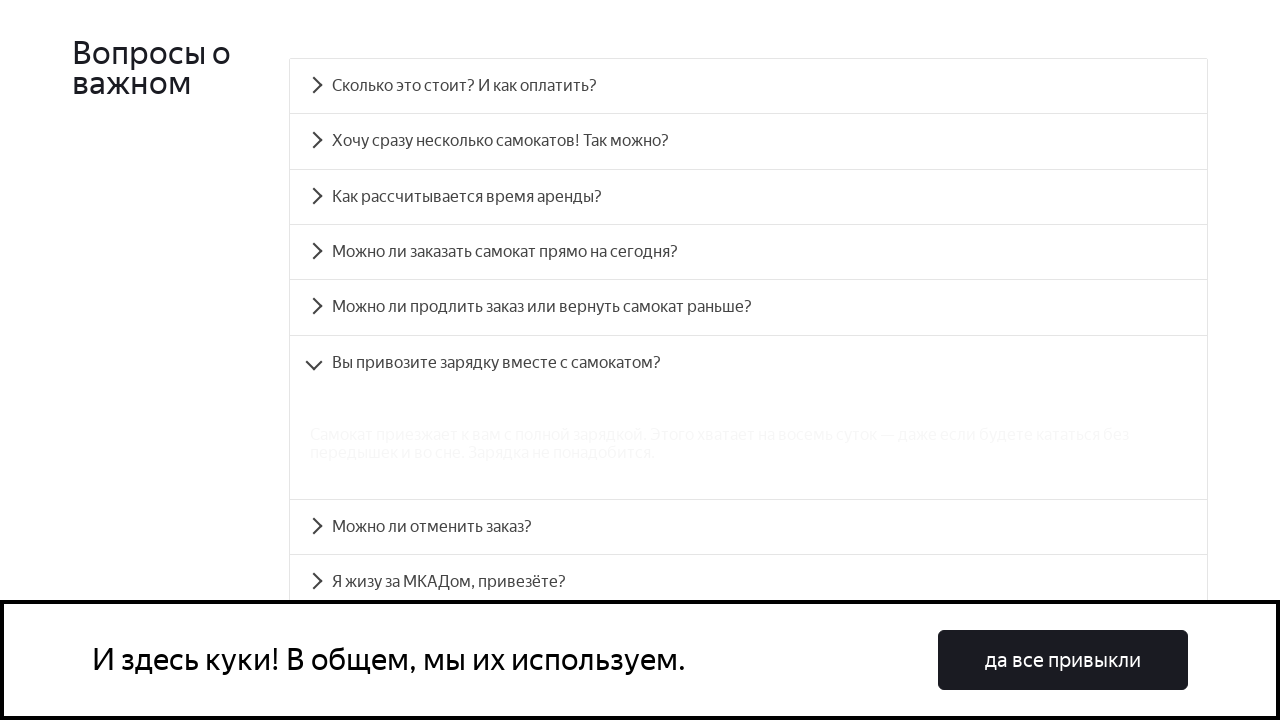

Answer panel for question 5 is now visible
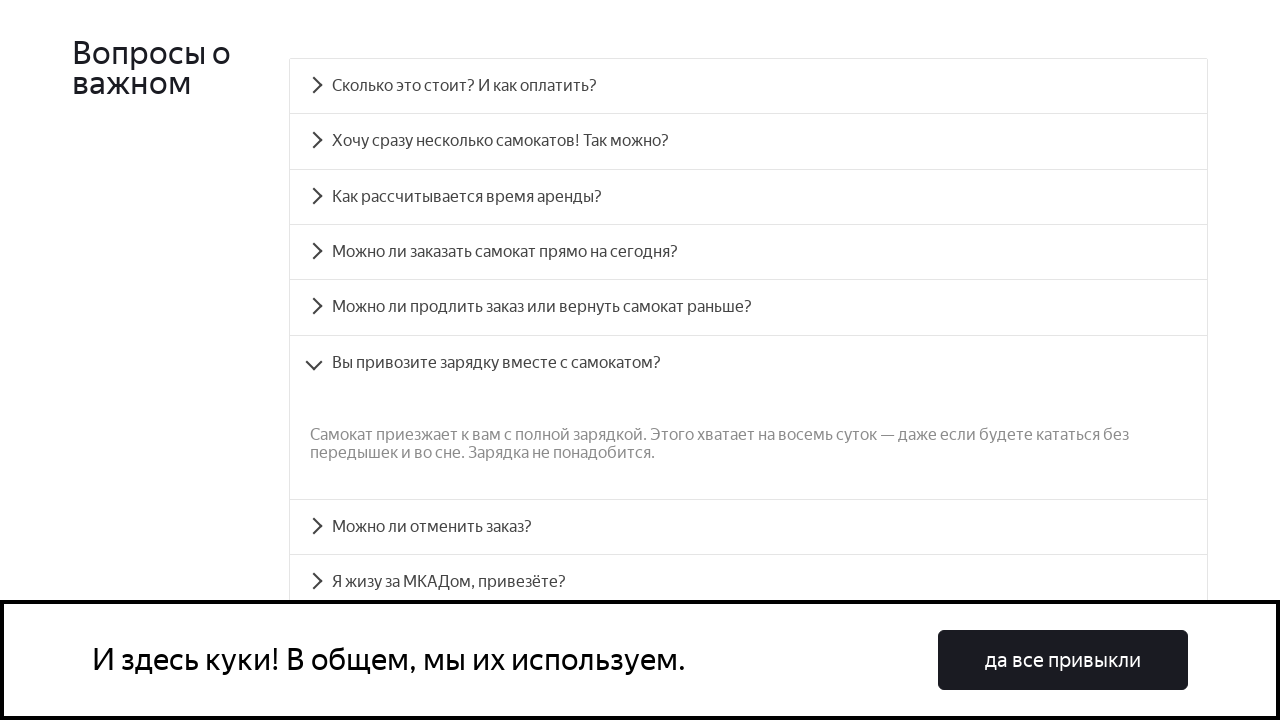

Verified question 5 text matches expected content
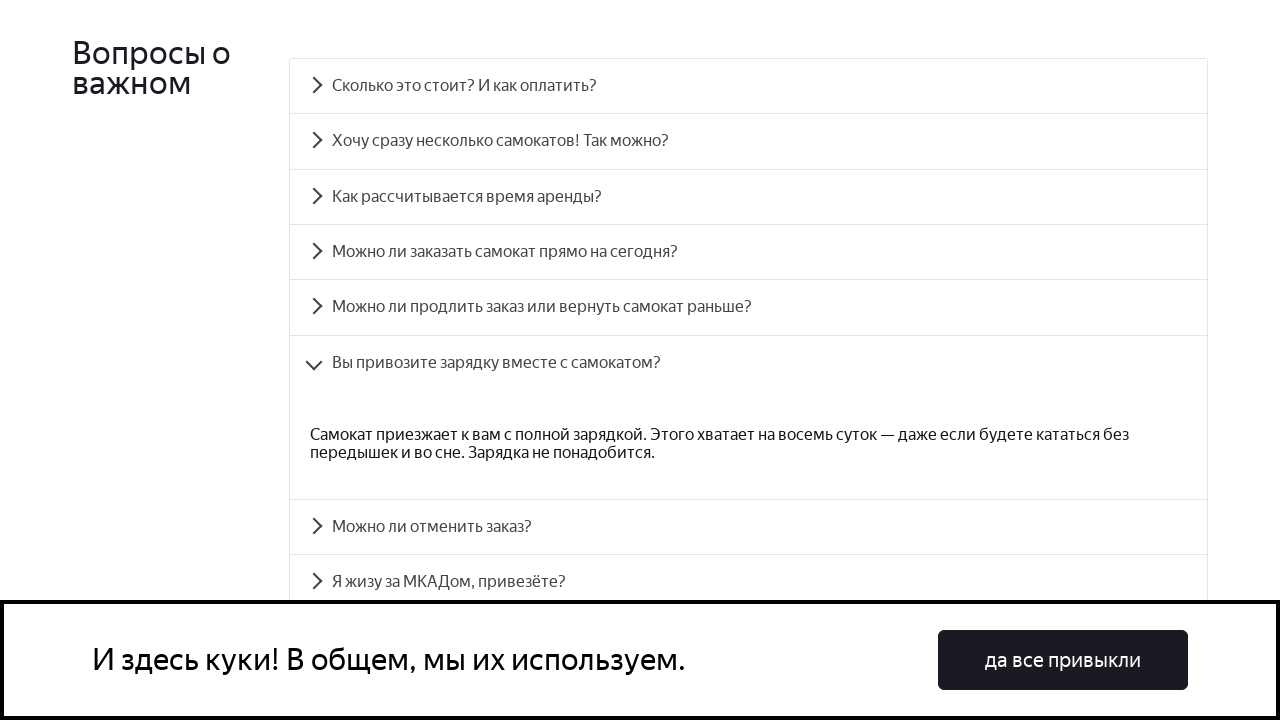

Verified answer 5 text matches expected content
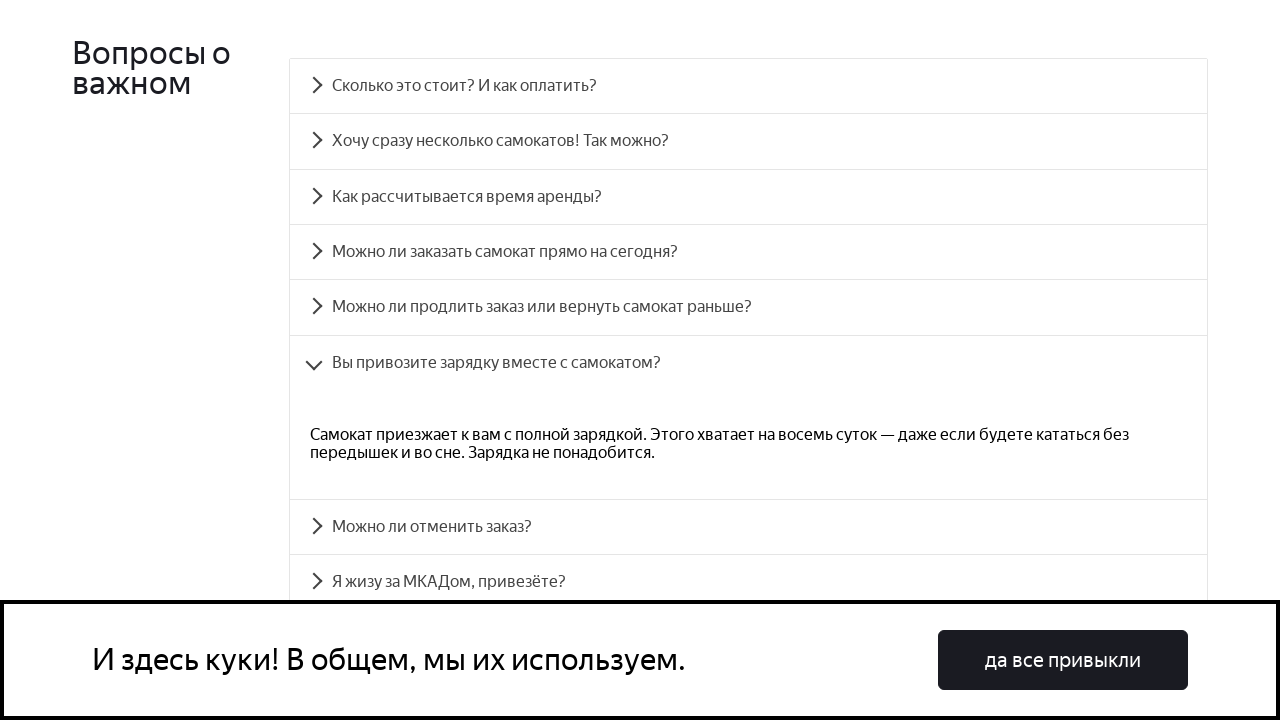

Clicked FAQ question 6: 'Можно ли отменить заказ?' at (748, 527) on [data-accordion-component='AccordionItemButton'] >> nth=6
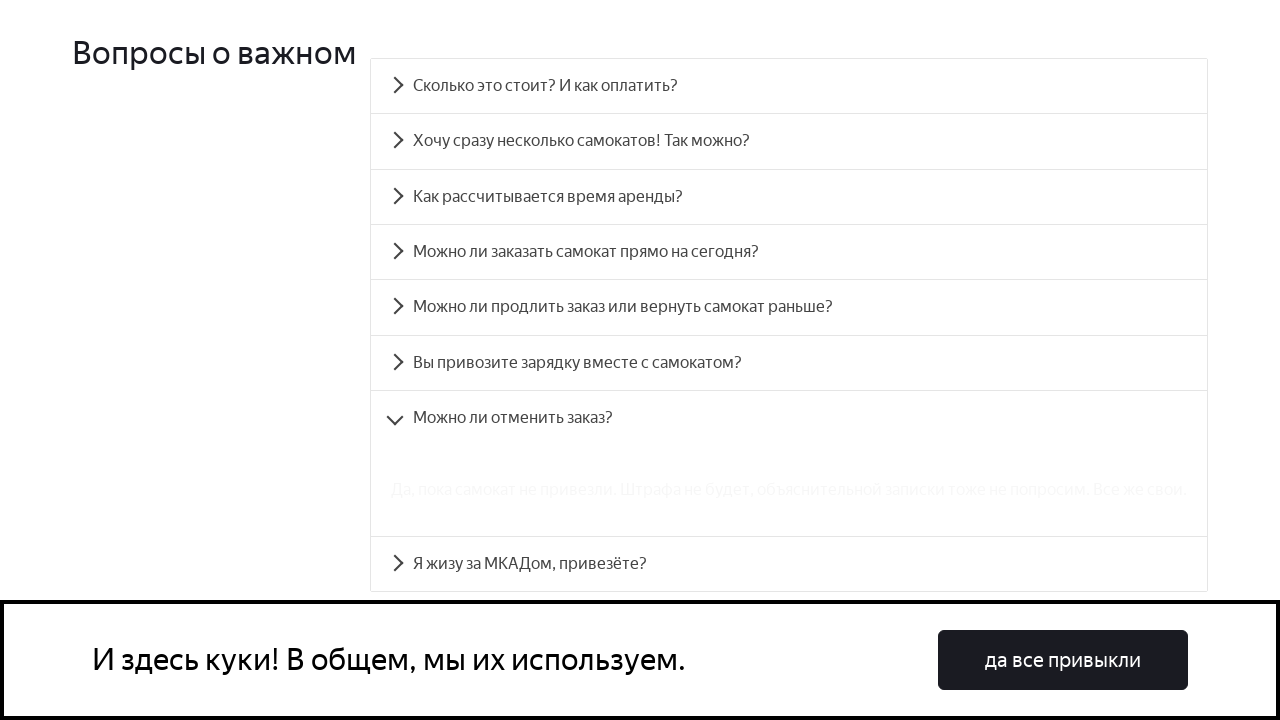

Answer panel for question 6 is now visible
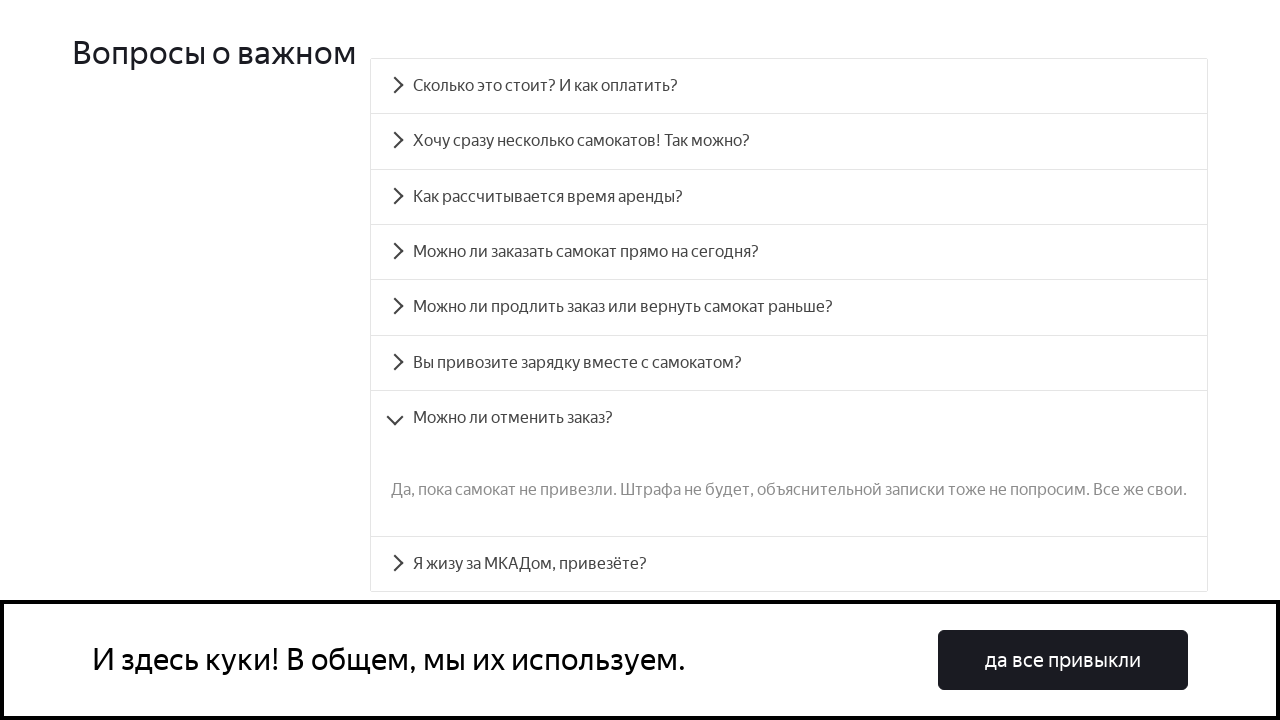

Verified question 6 text matches expected content
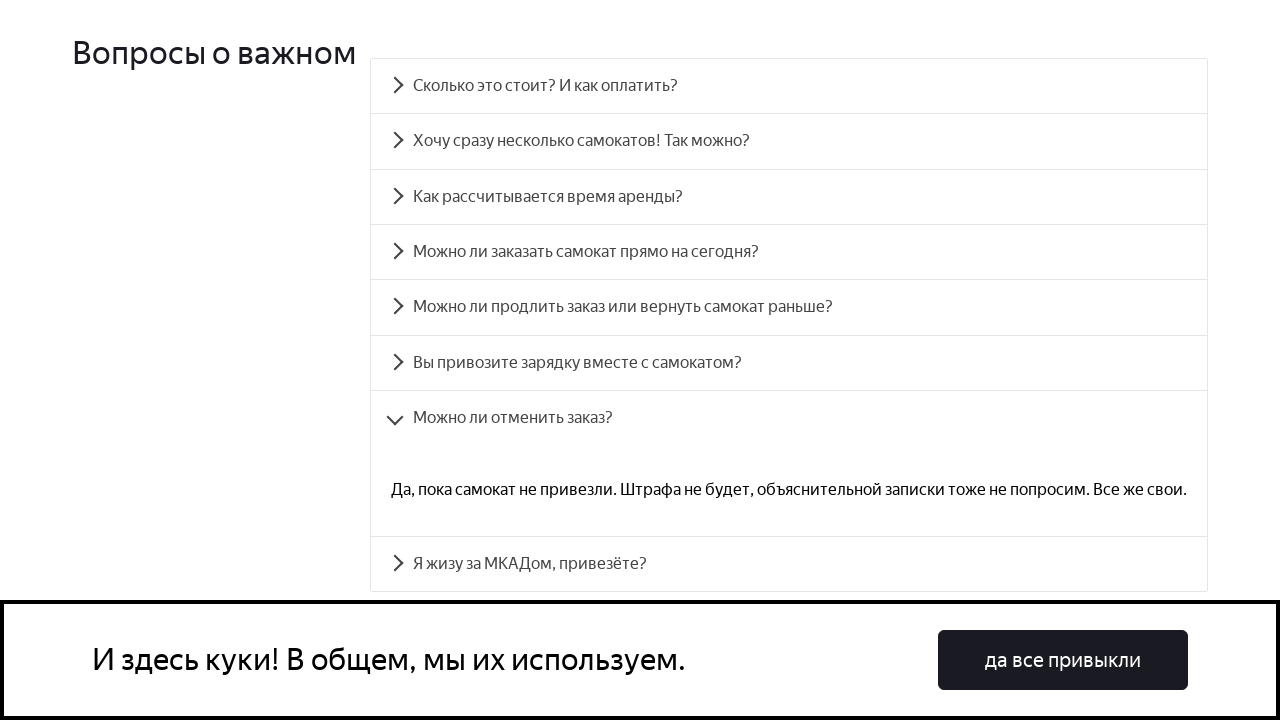

Verified answer 6 text matches expected content
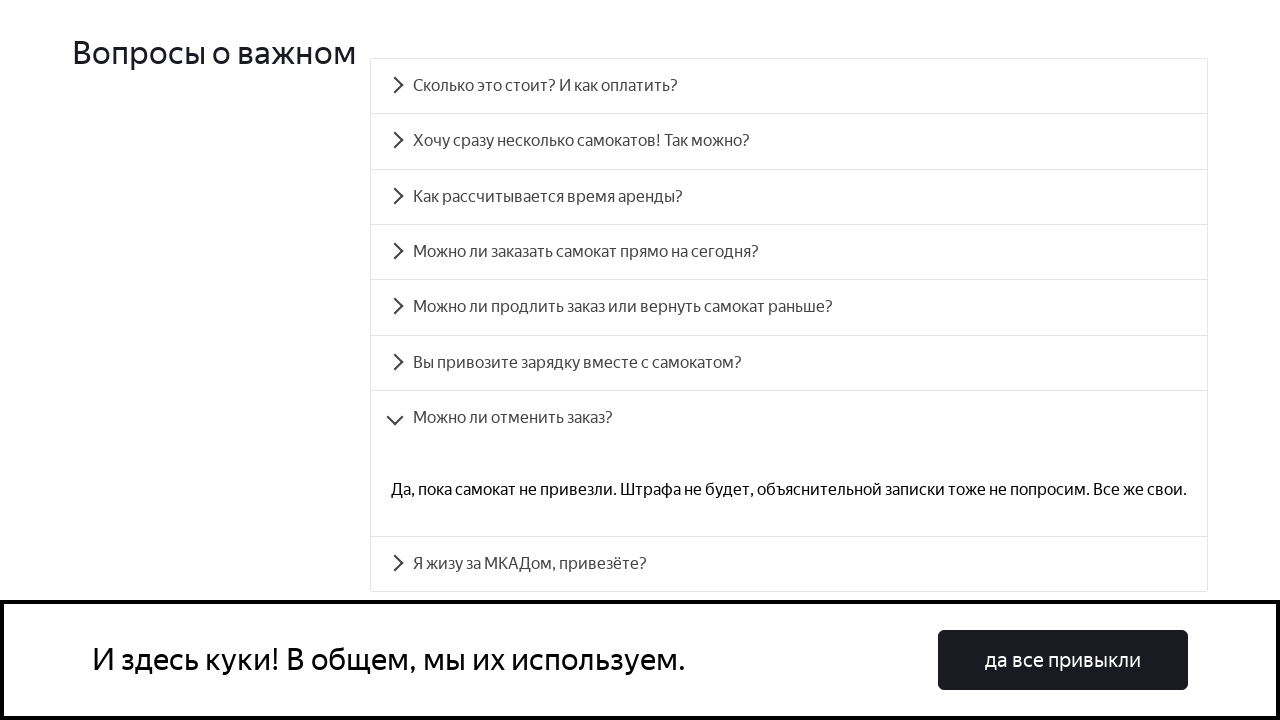

Clicked FAQ question 7: 'Я жизу за МКАДом, привезёте?' at (789, 564) on [data-accordion-component='AccordionItemButton'] >> nth=7
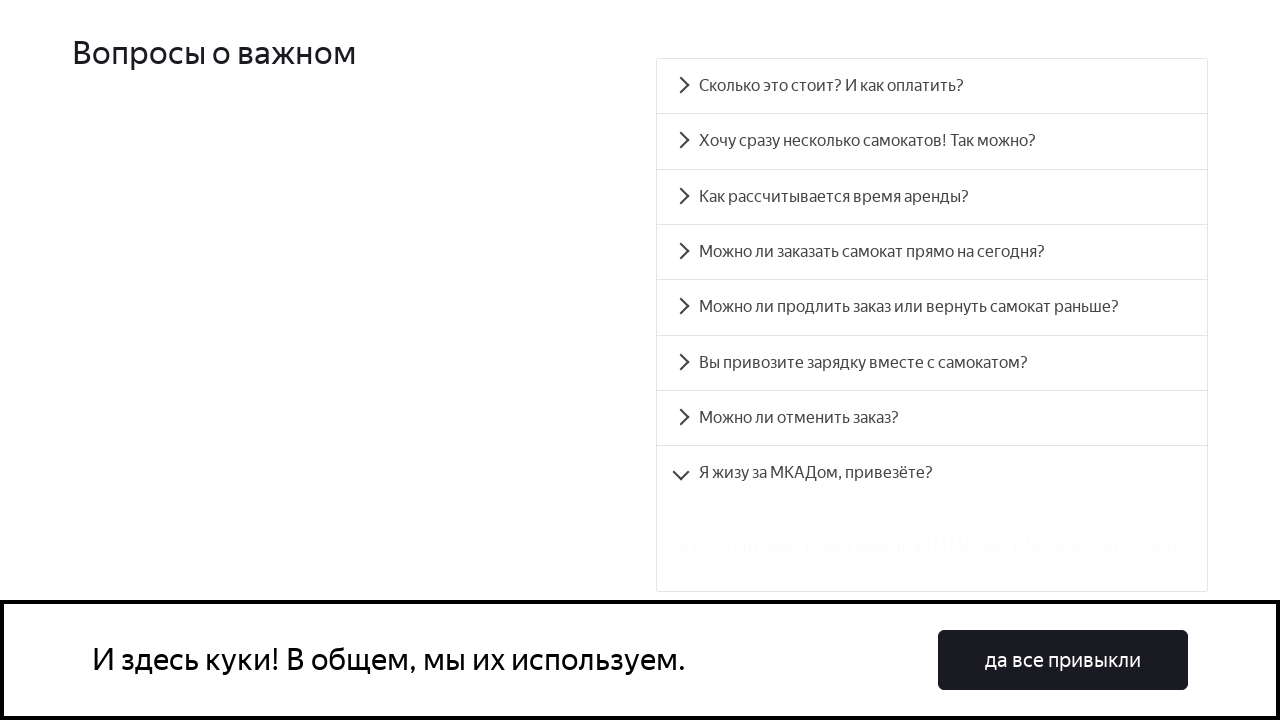

Answer panel for question 7 is now visible
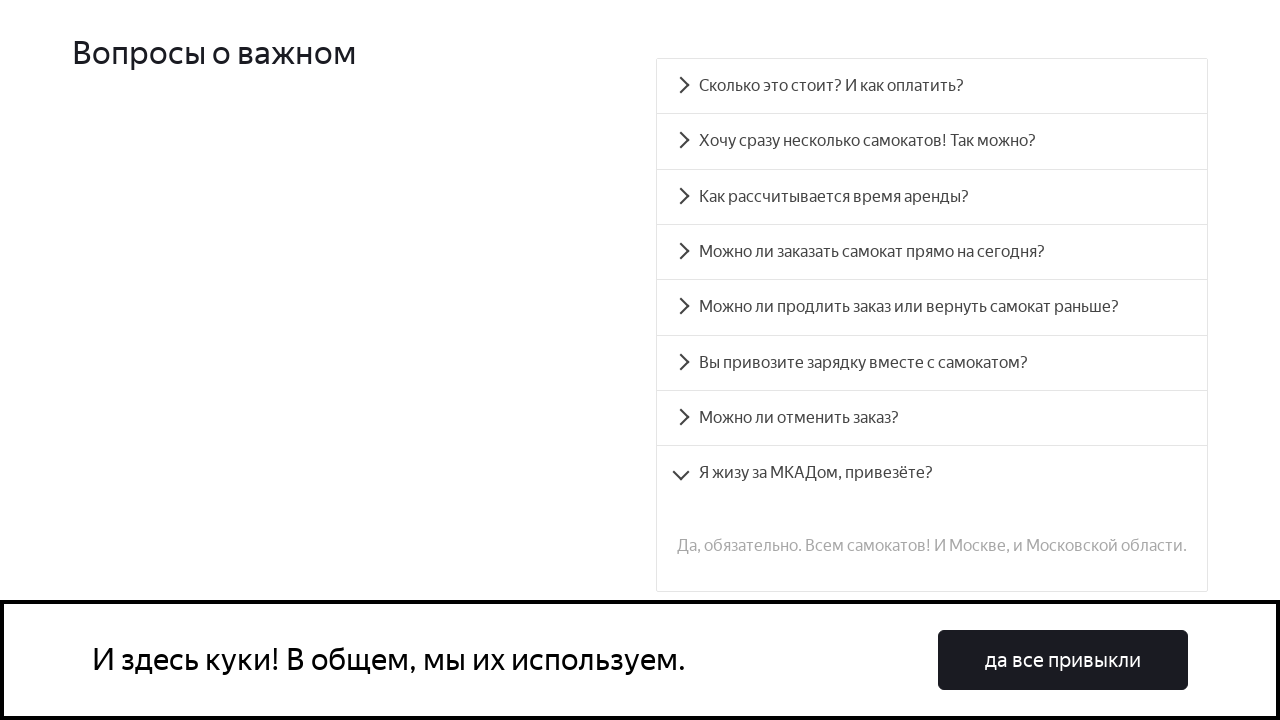

Verified question 7 text matches expected content
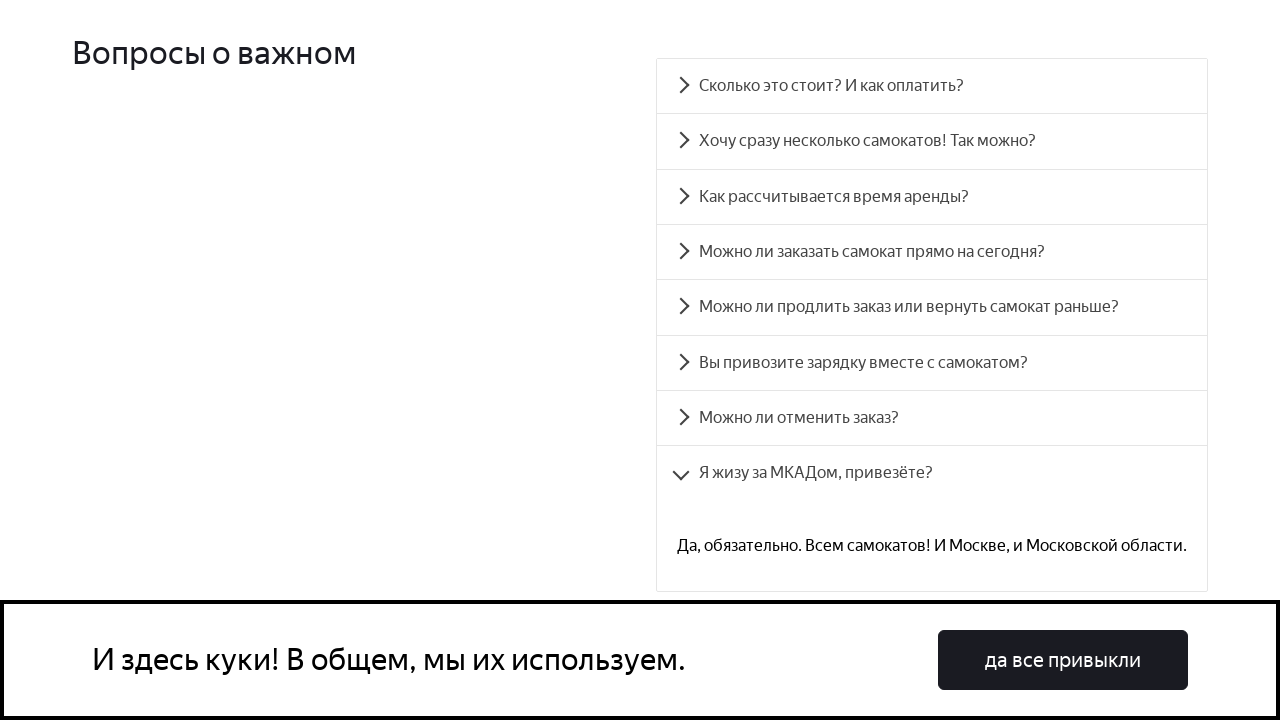

Verified answer 7 text matches expected content
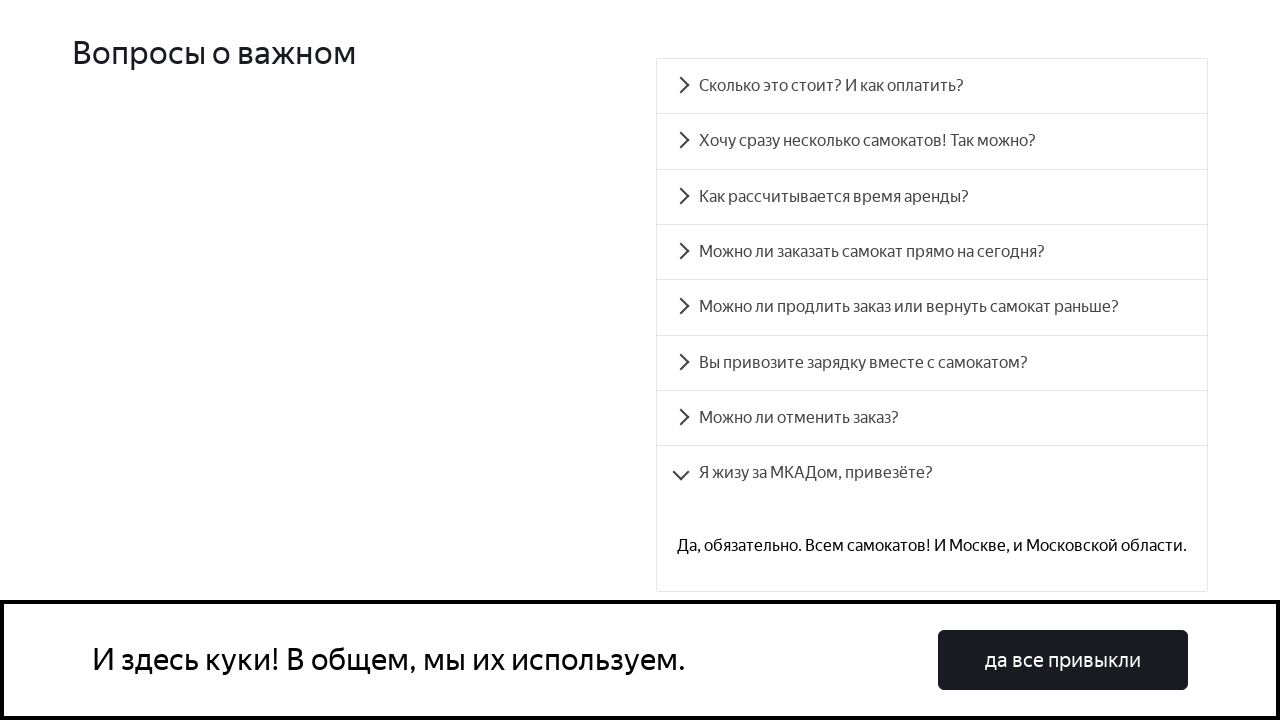

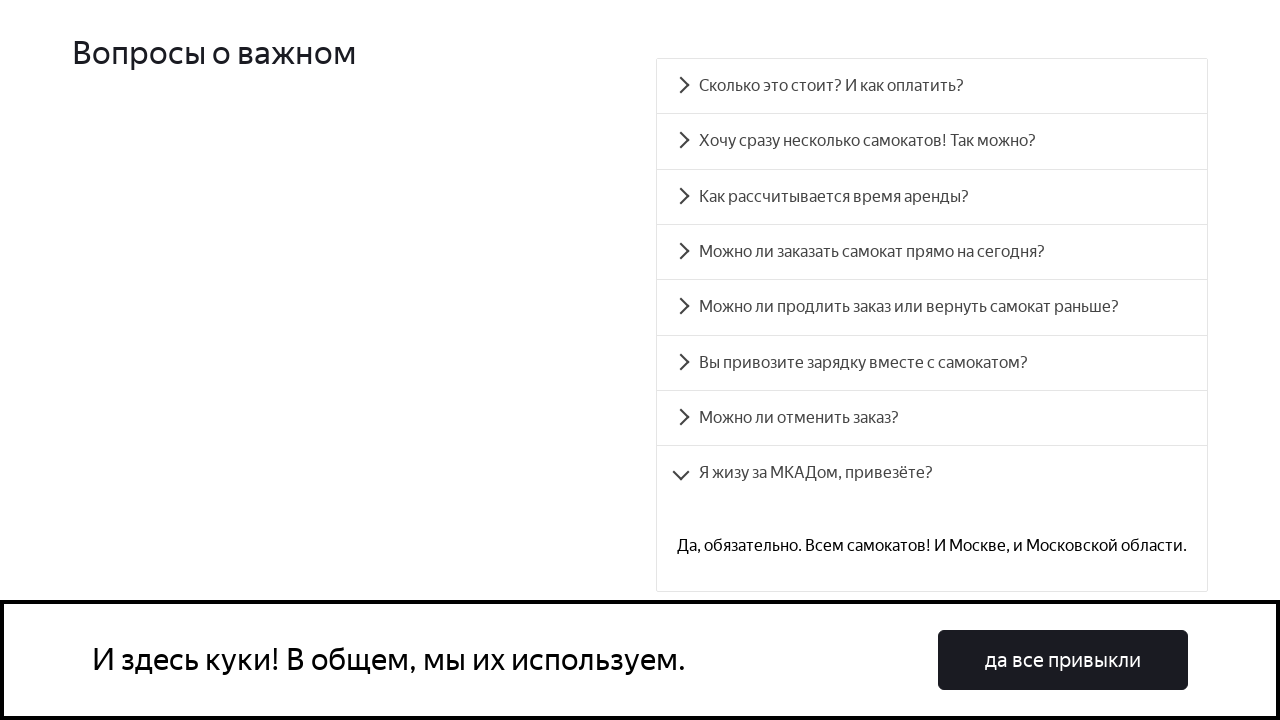